Tests dismissing a JavaScript prompt dialog without entering any text

Starting URL: https://the-internet.herokuapp.com/javascript_alerts

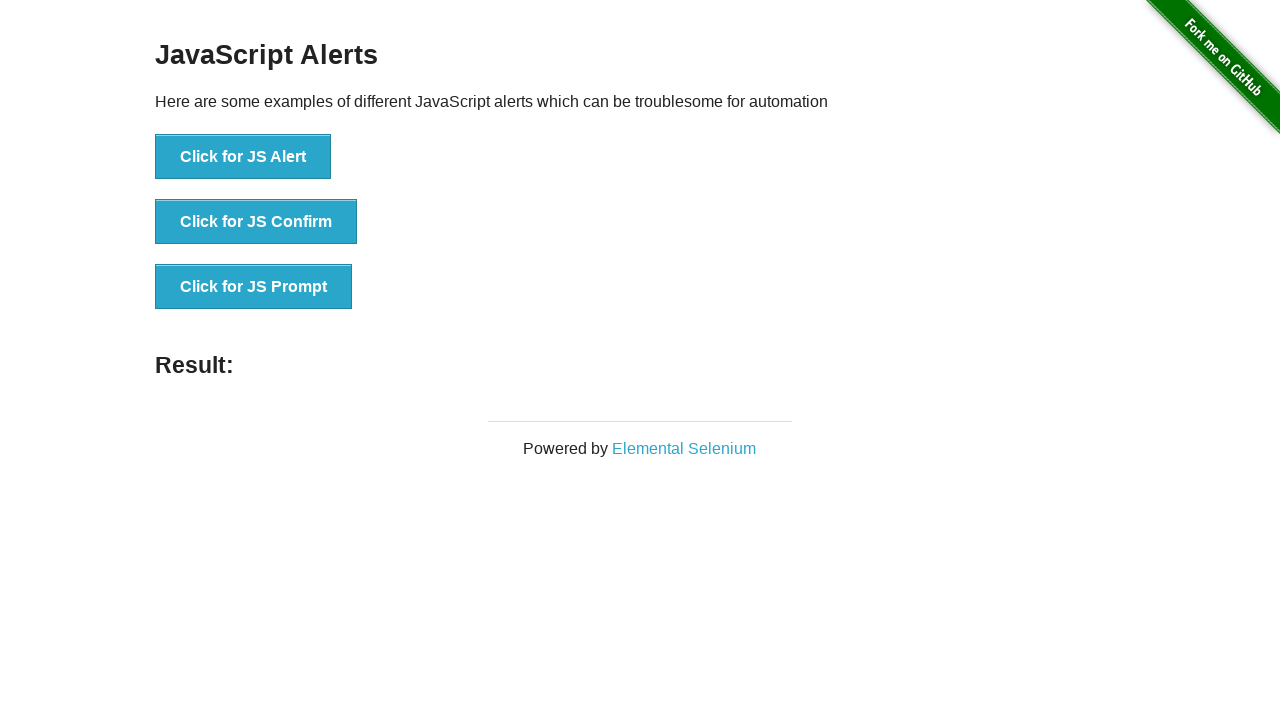

Set up dialog handler to dismiss prompts
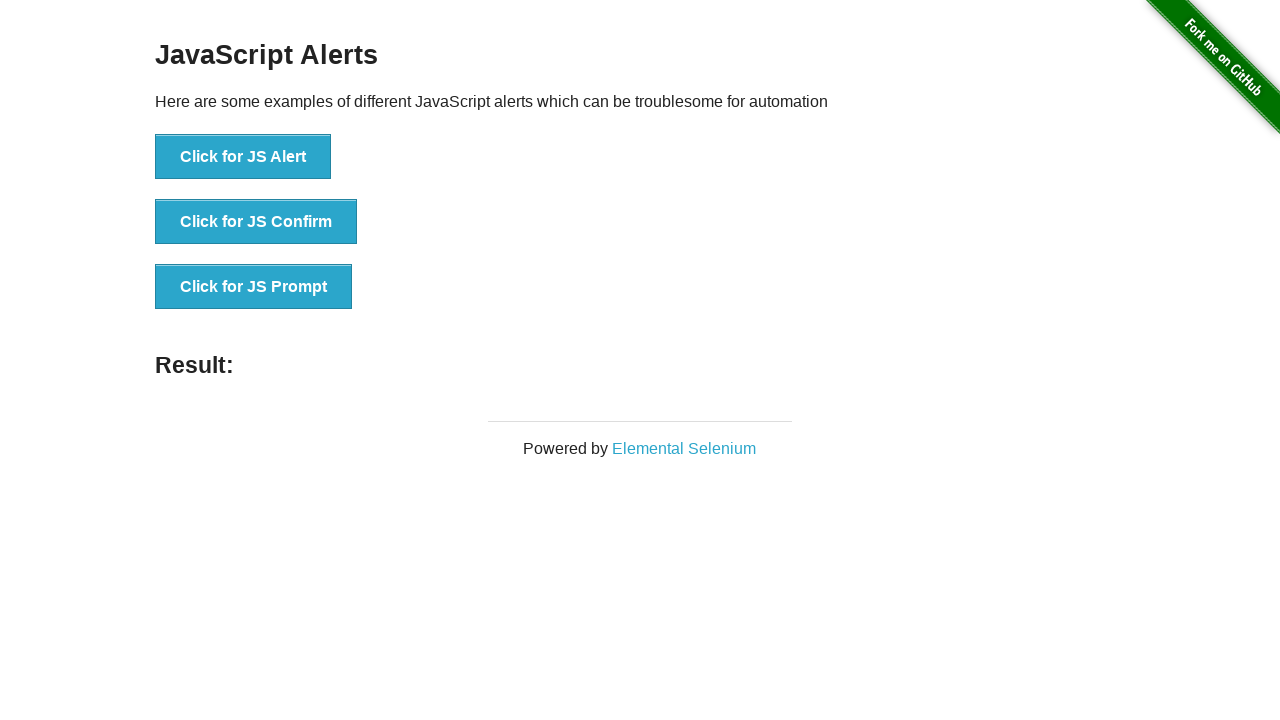

Clicked the JS Prompt button at (254, 287) on xpath=//*[text()='Click for JS Prompt']
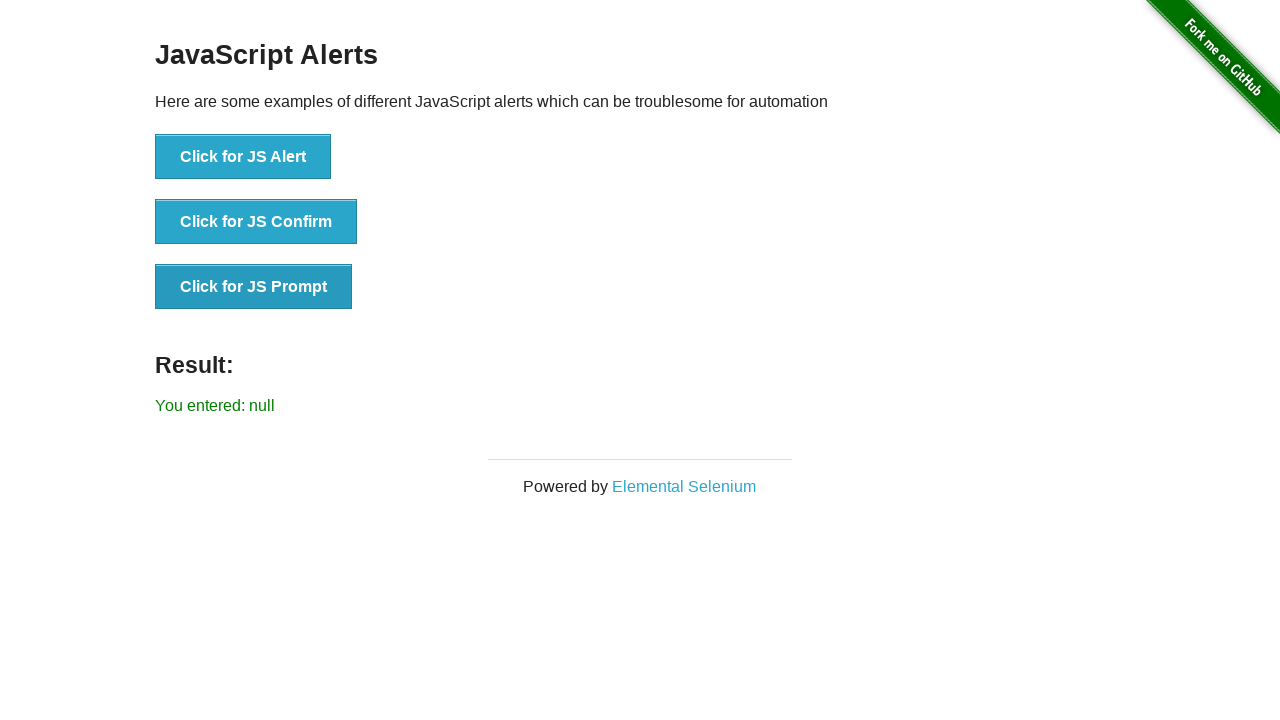

Result message appeared after dismissing prompt without text
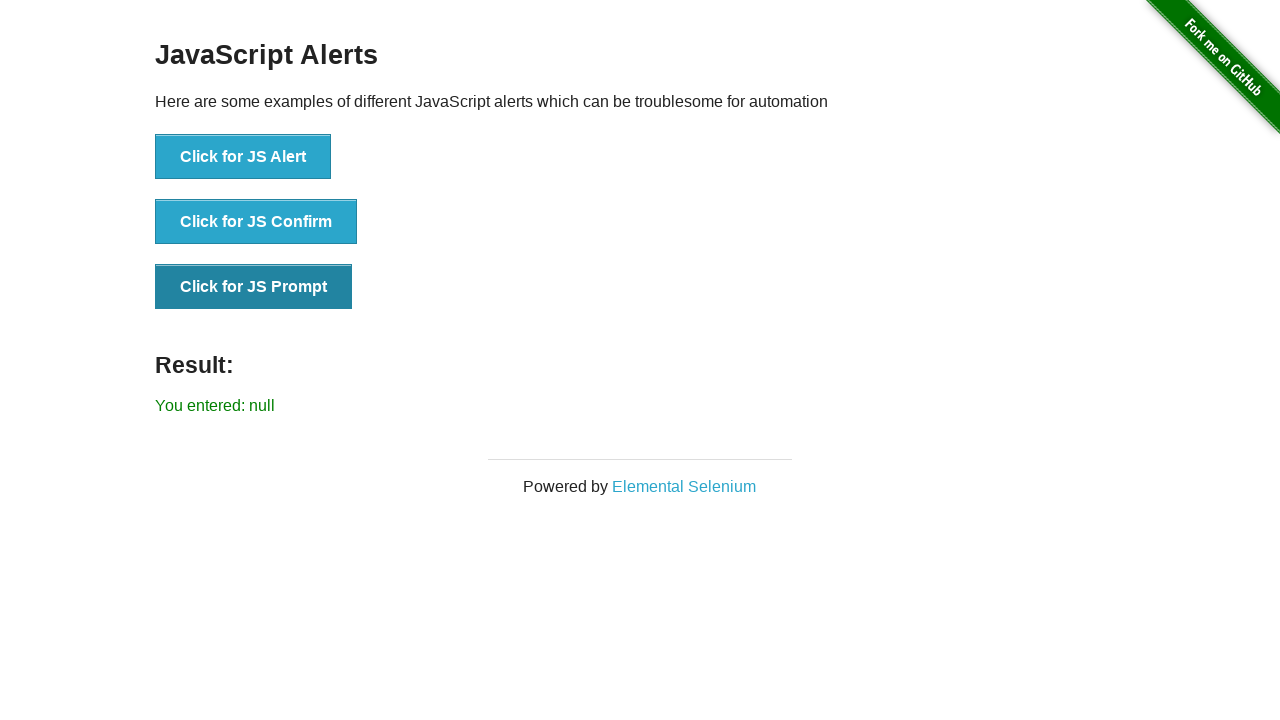

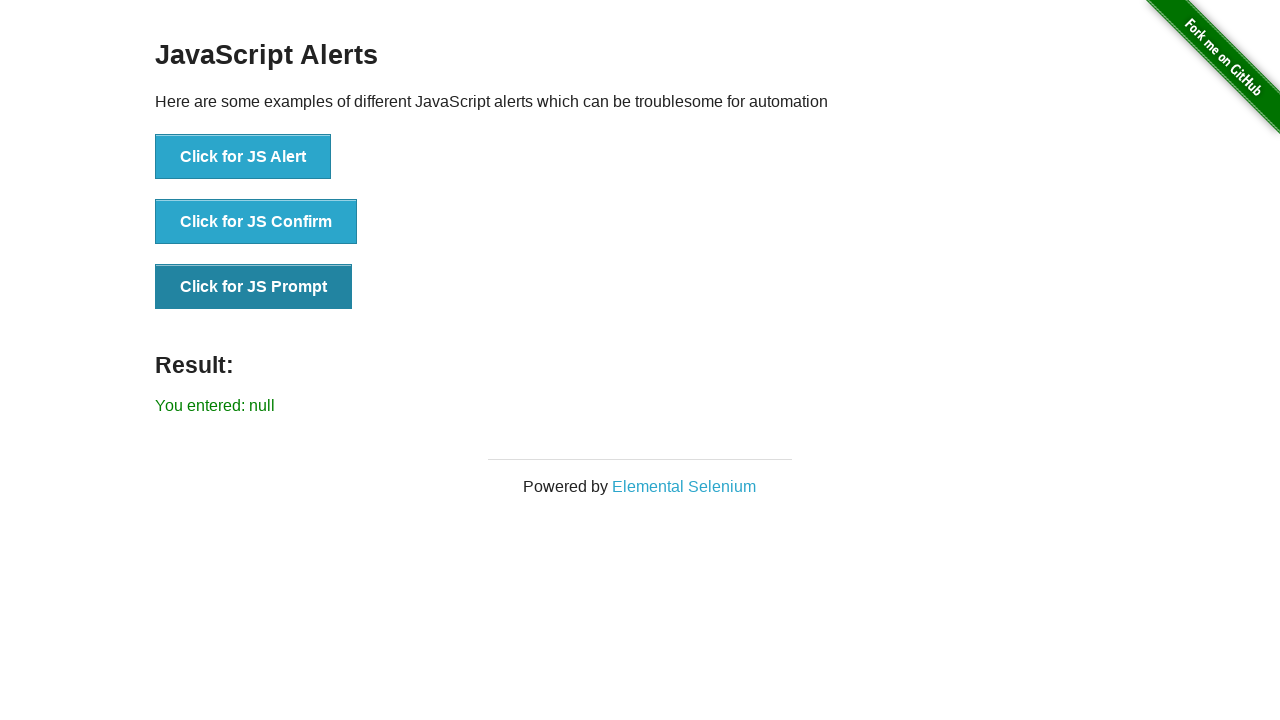